Tests file upload functionality on demoqa.com by selecting a file using the file input element

Starting URL: https://demoqa.com/upload-download

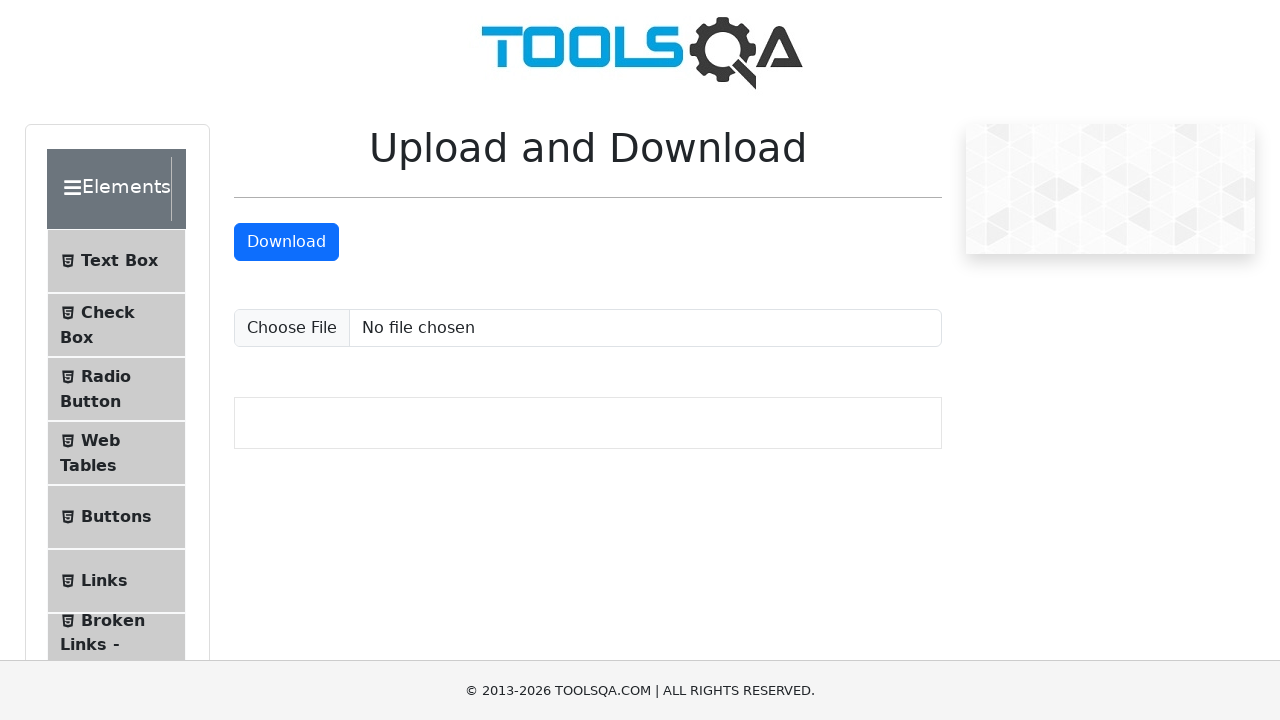

Created temporary test file at /tmp/test_upload_file.txt
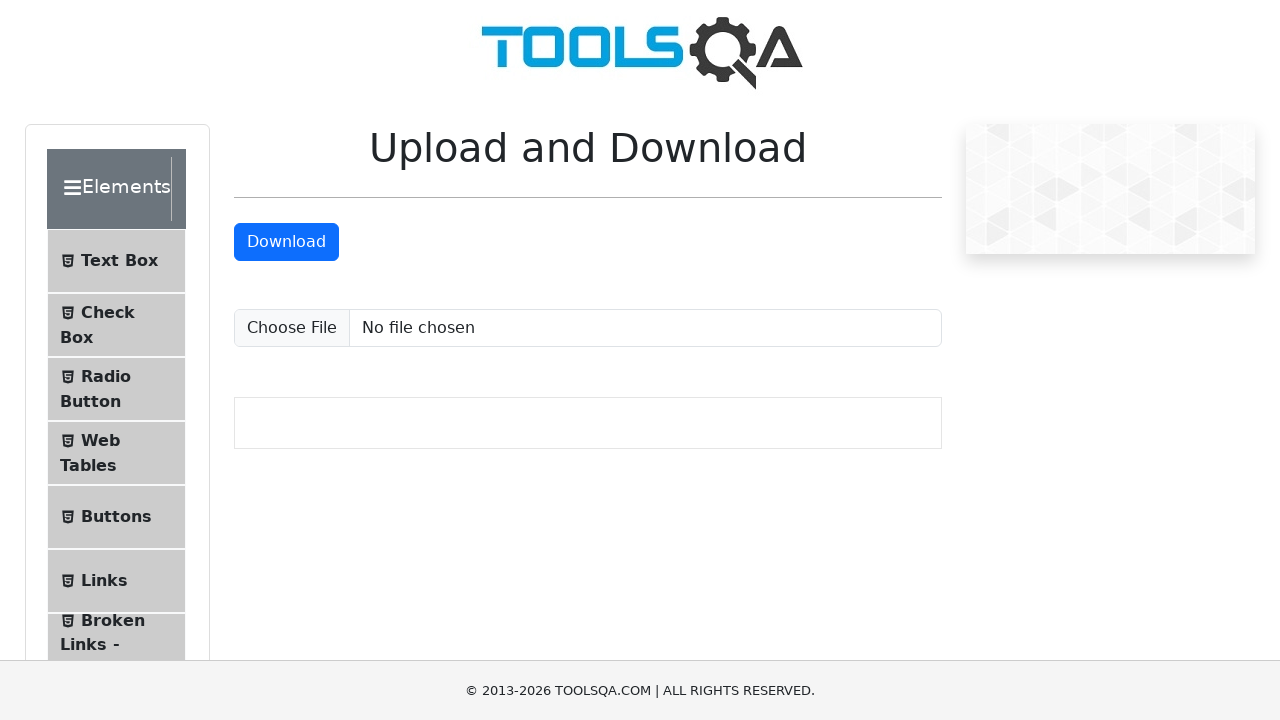

Selected test file using file input element #uploadFile
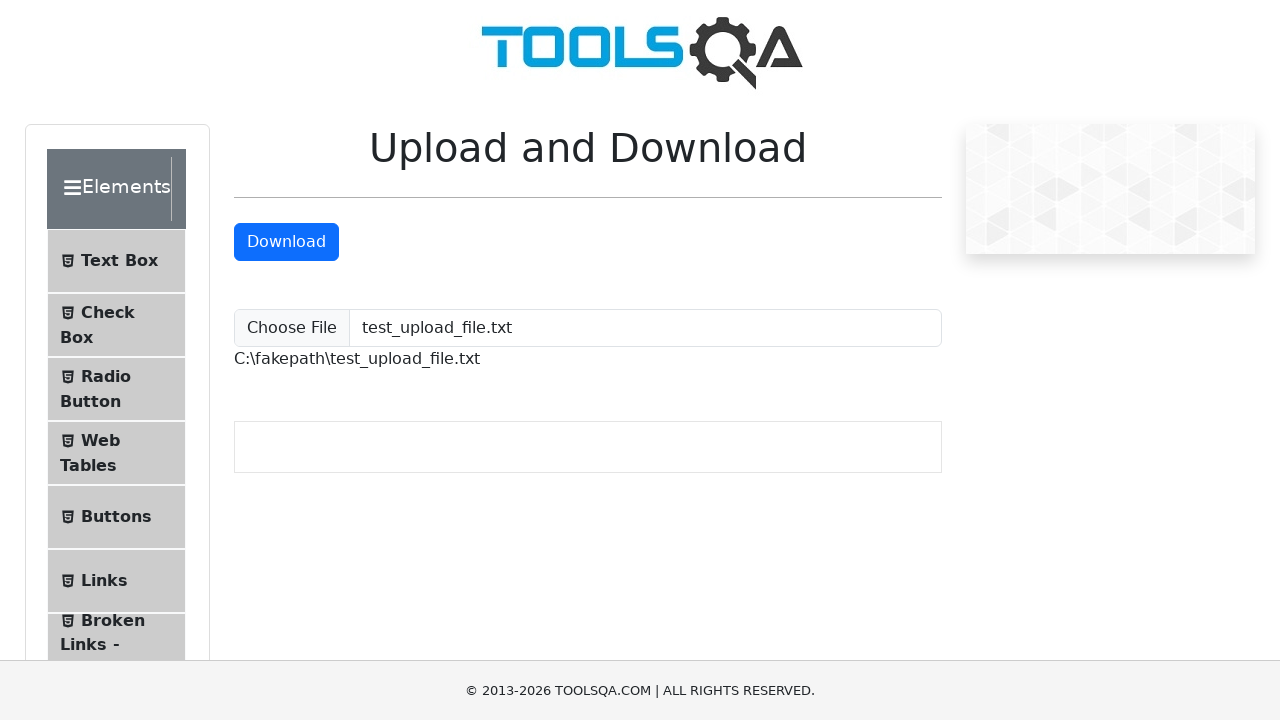

File upload completed and #uploadedFilePath element appeared
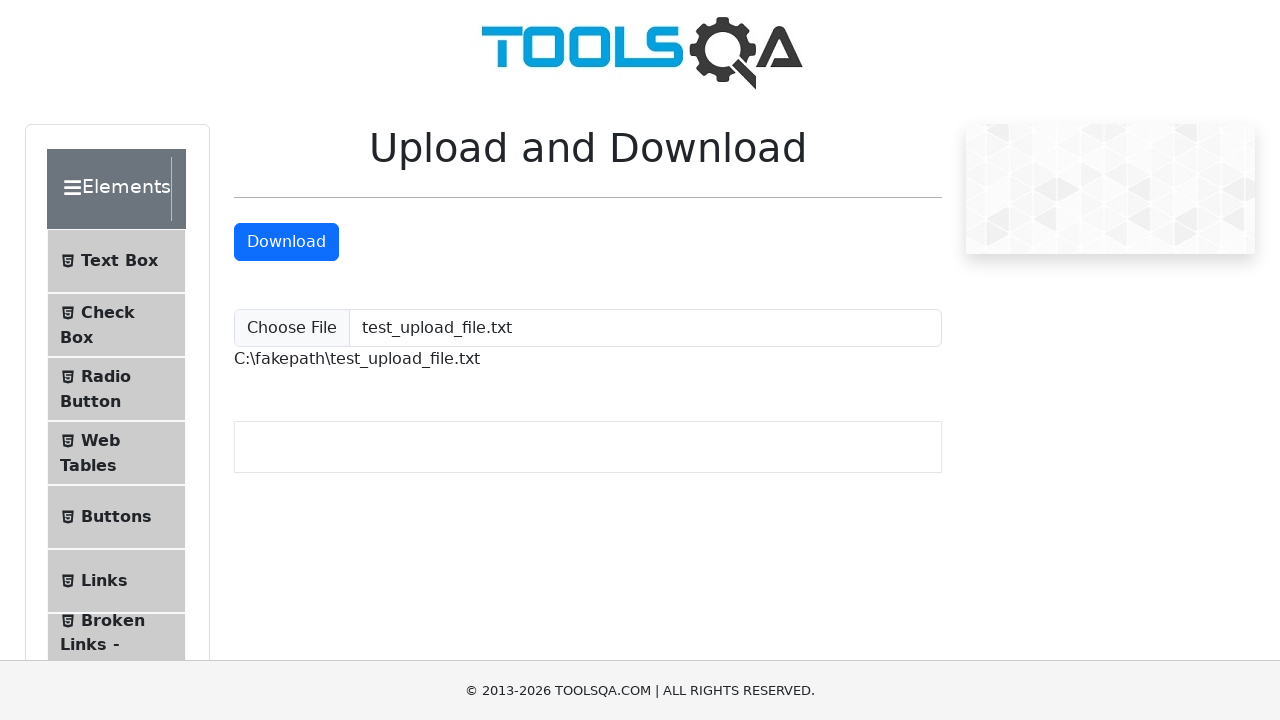

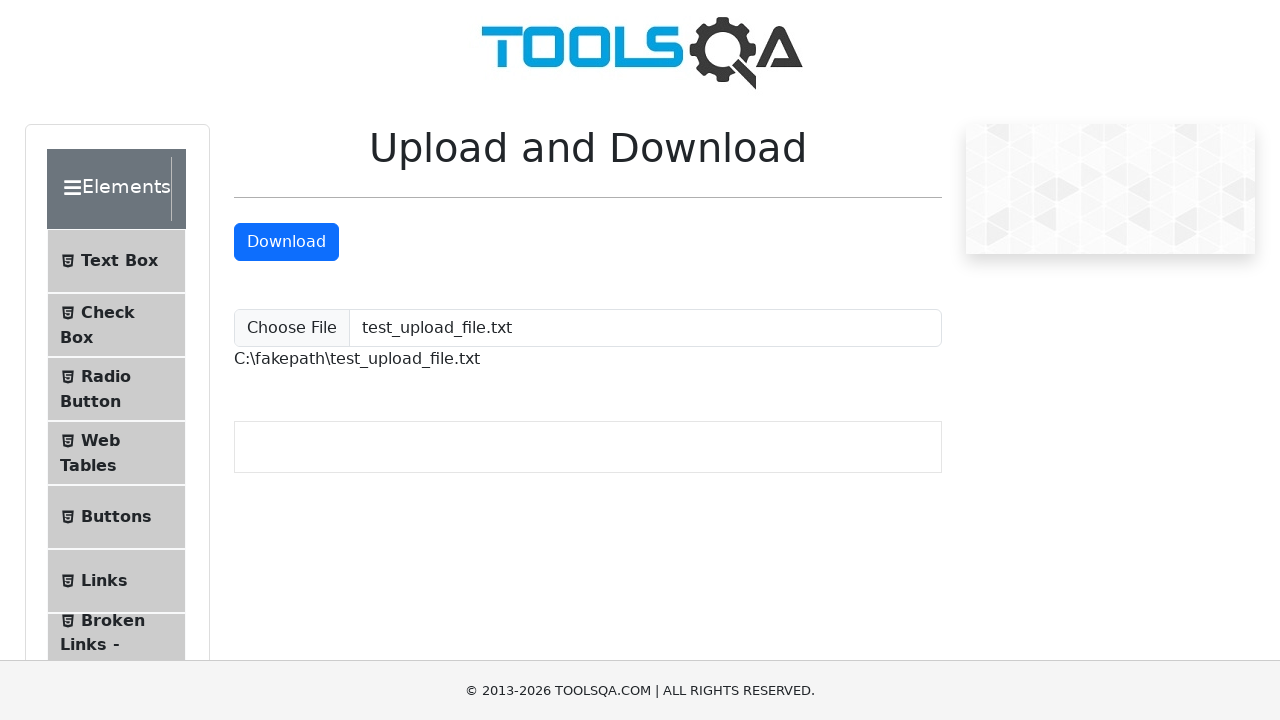